Tests that clicking cancel dismisses an error message displayed for an empty name field

Starting URL: https://devmountain-qa.github.io/employee-manager/1.2_Version/index.html

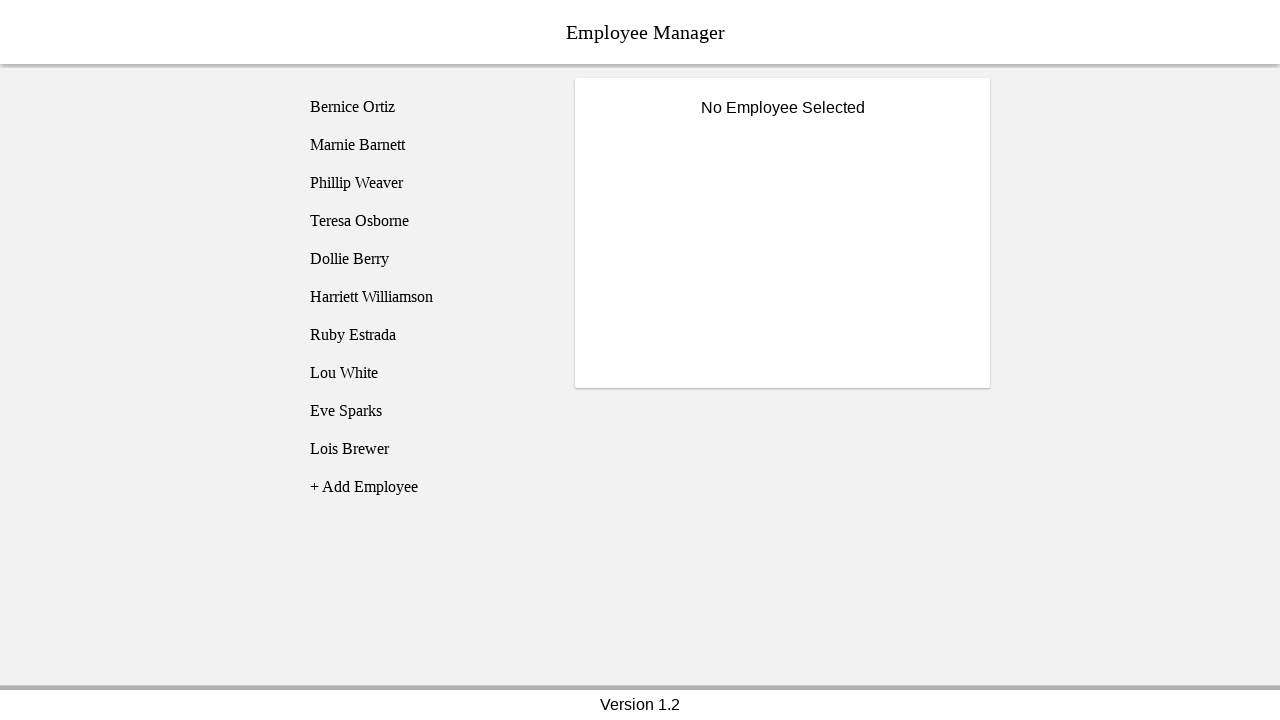

Clicked on Bernice Ortiz employee at (425, 107) on [name='employee1']
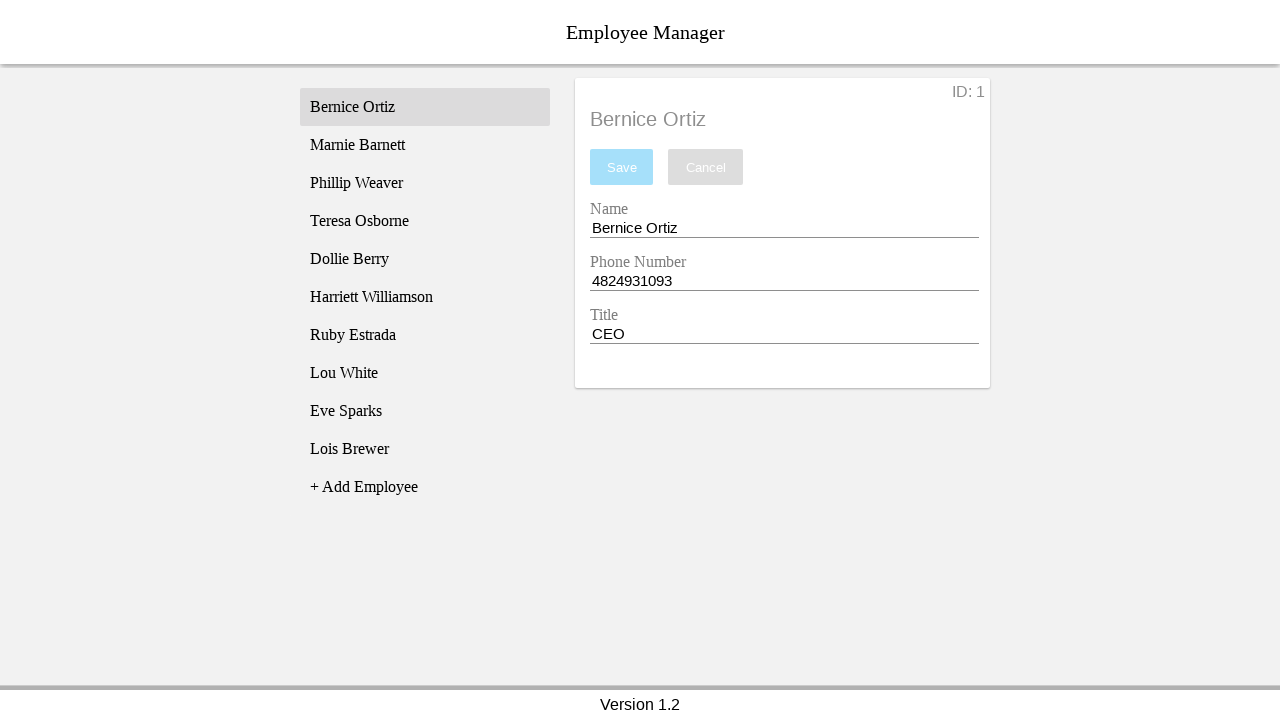

Name input field became visible
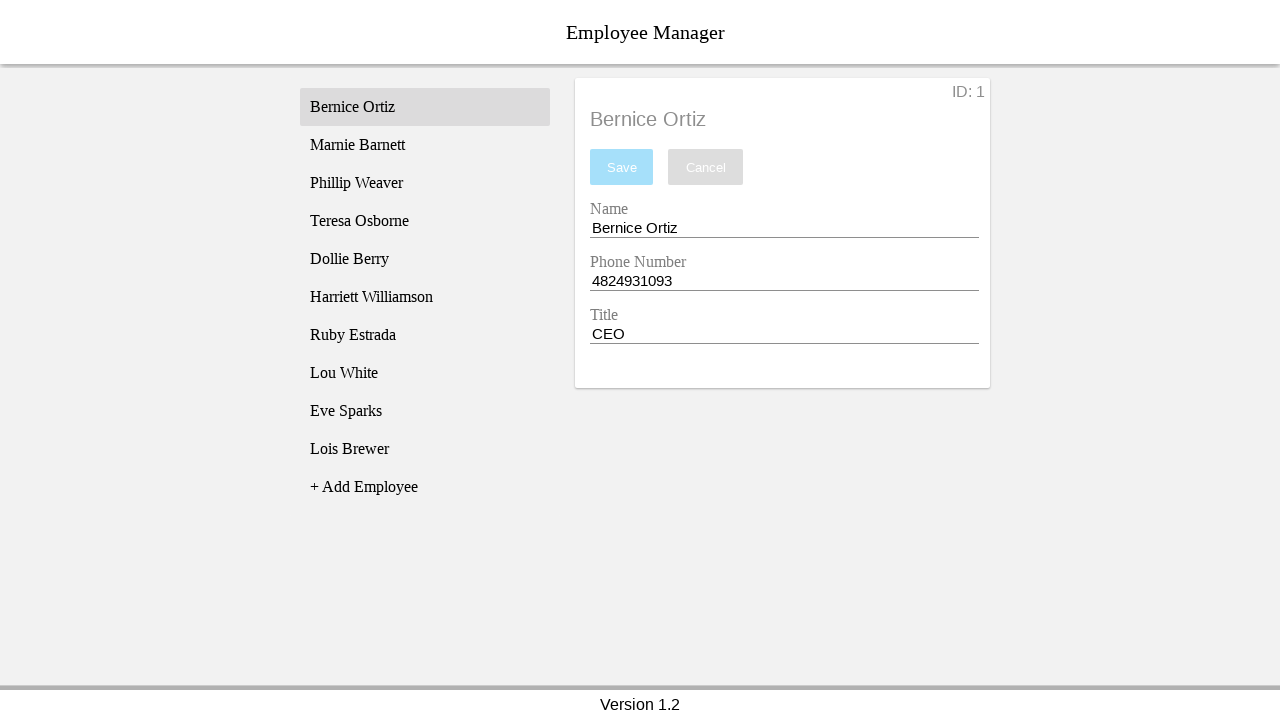

Cleared name input field on [name='nameEntry']
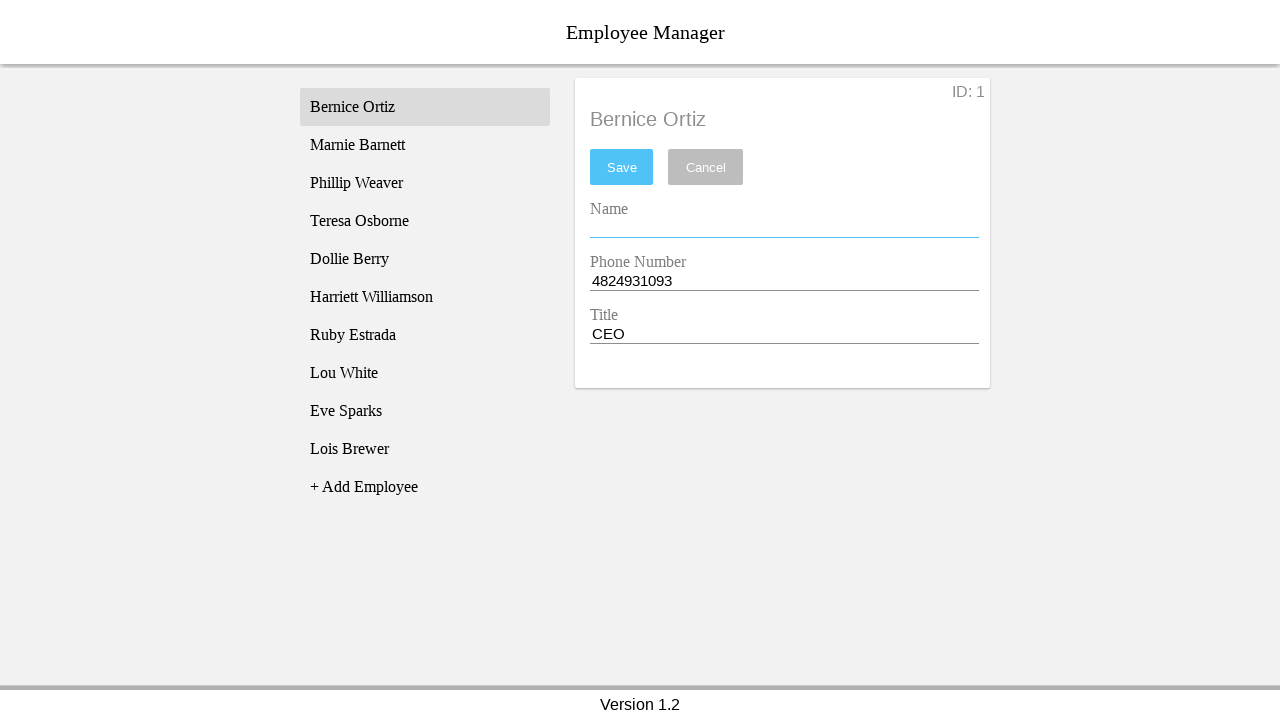

Pressed Space in name field on [name='nameEntry']
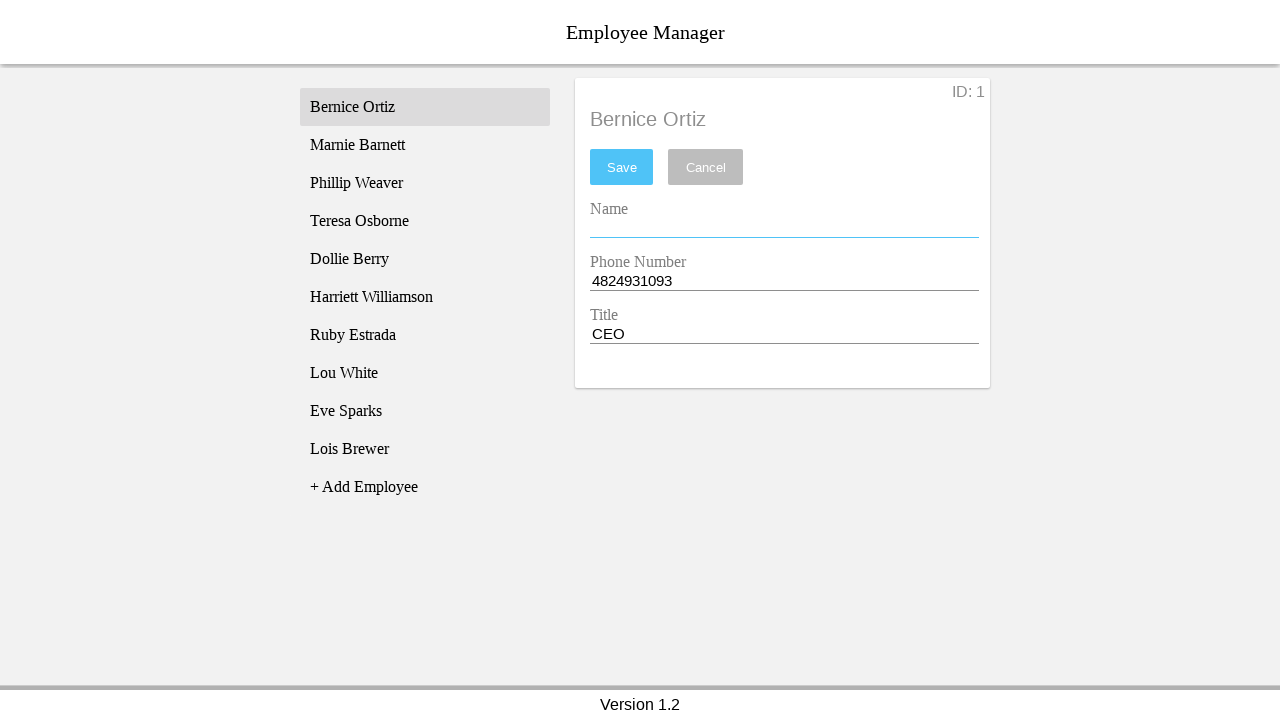

Pressed Backspace to remove space from name field on [name='nameEntry']
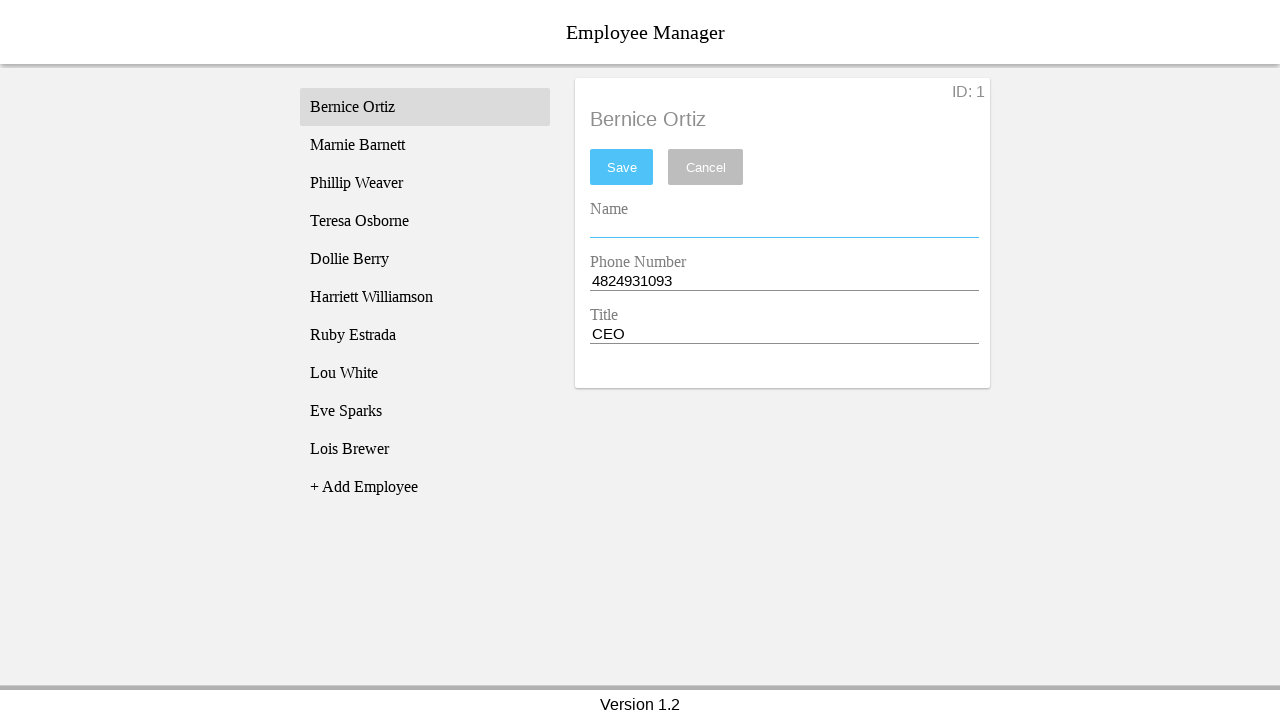

Clicked save button to trigger validation error at (622, 167) on #saveBtn
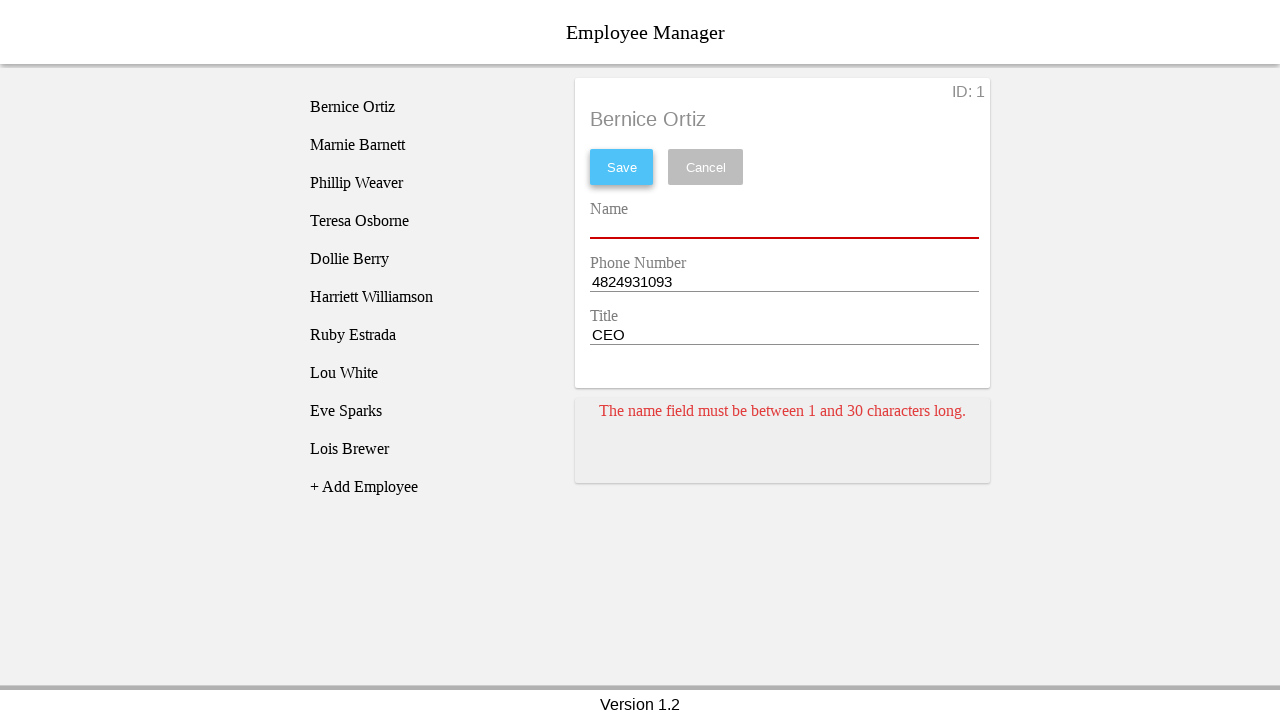

Error card appeared on screen
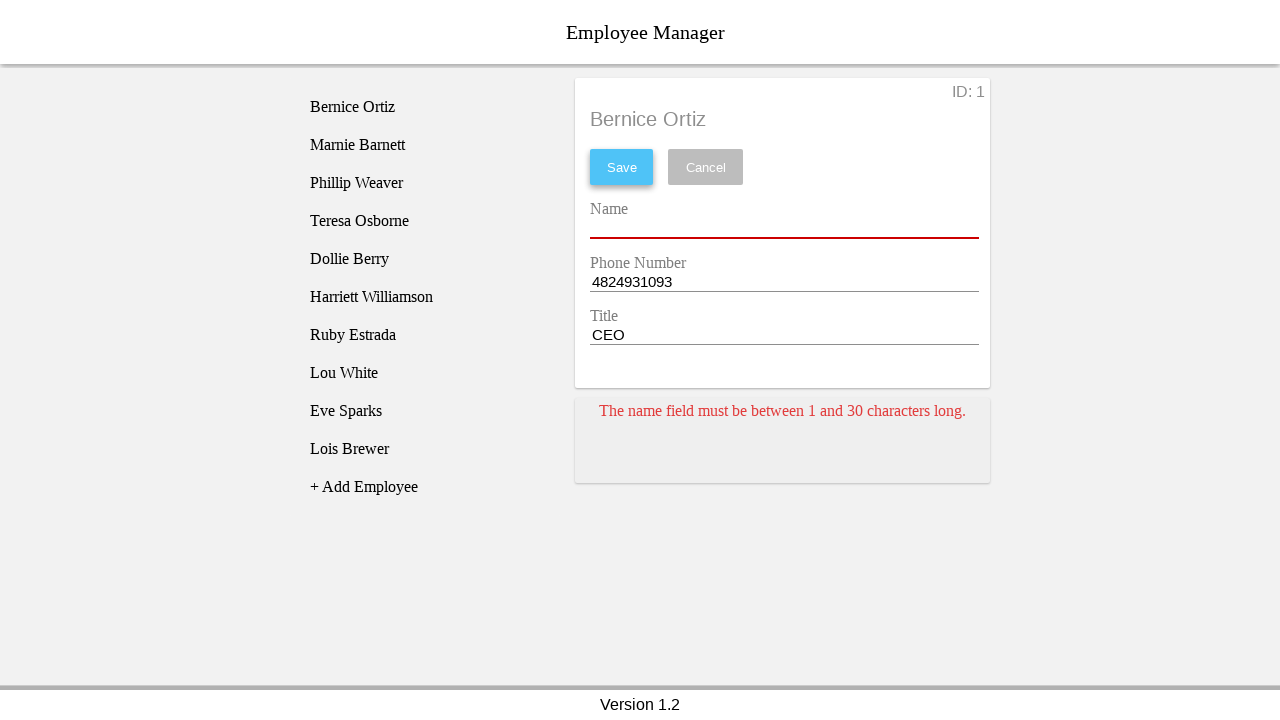

Added space to name input on [name='nameEntry']
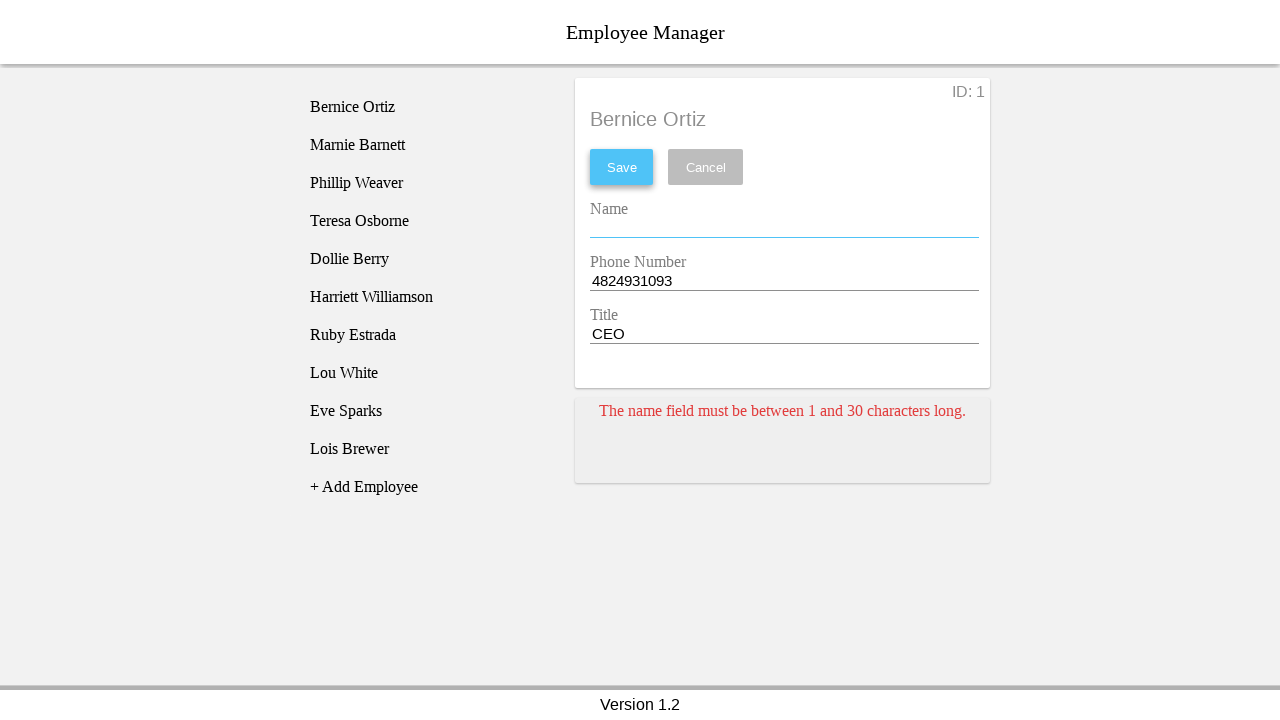

Clicked cancel button to dismiss error message at (706, 167) on [name='cancel']
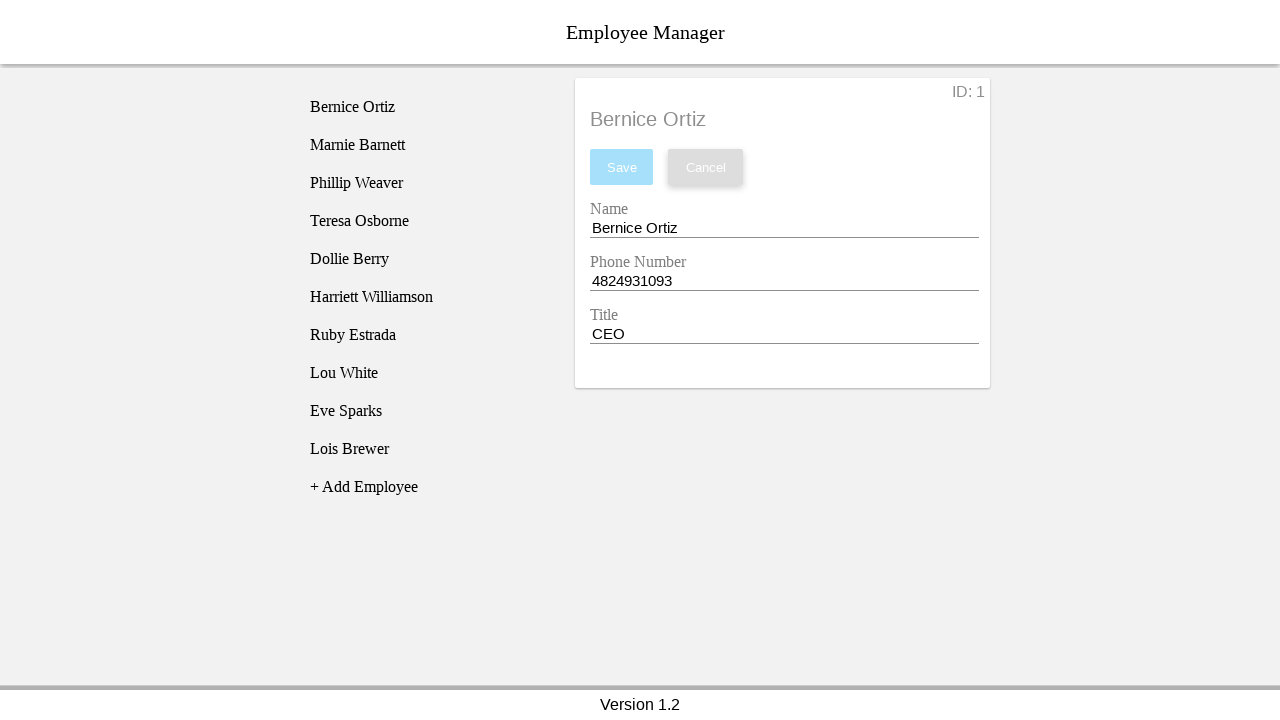

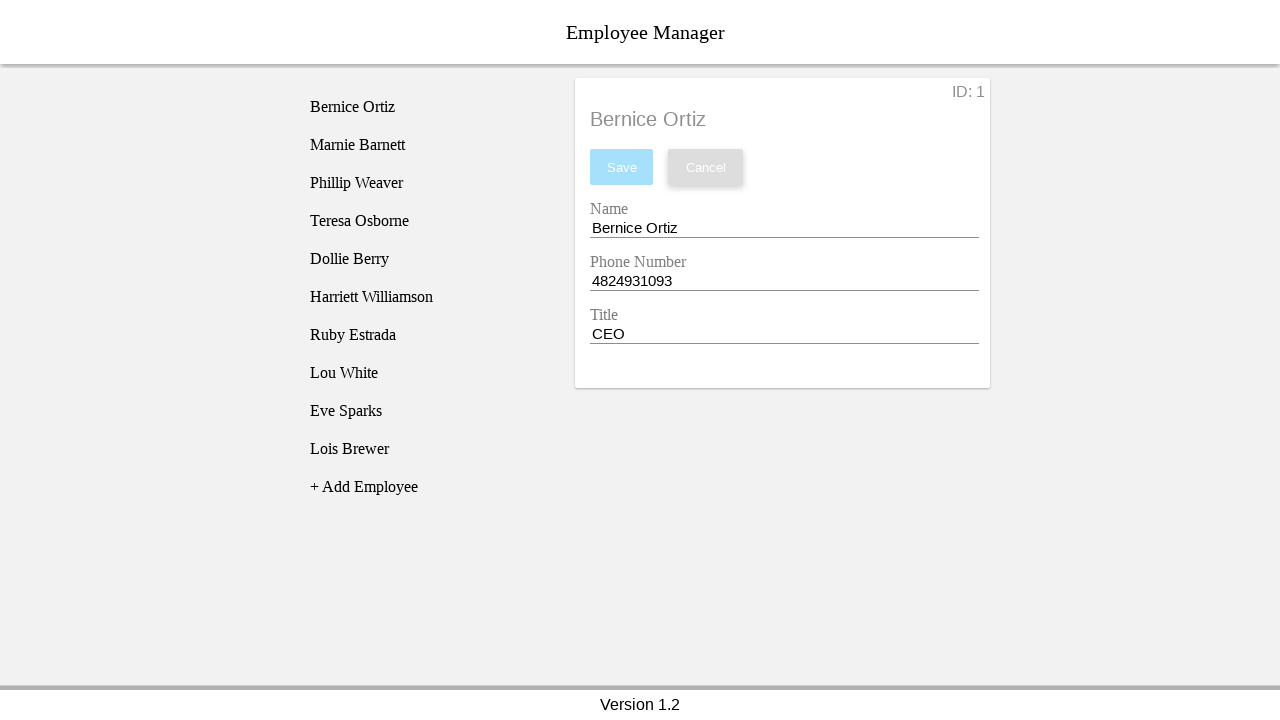